Tests dynamic element loading by clicking a button and waiting for a paragraph element to appear on the page

Starting URL: https://testeroprogramowania.github.io/selenium/wait2.html

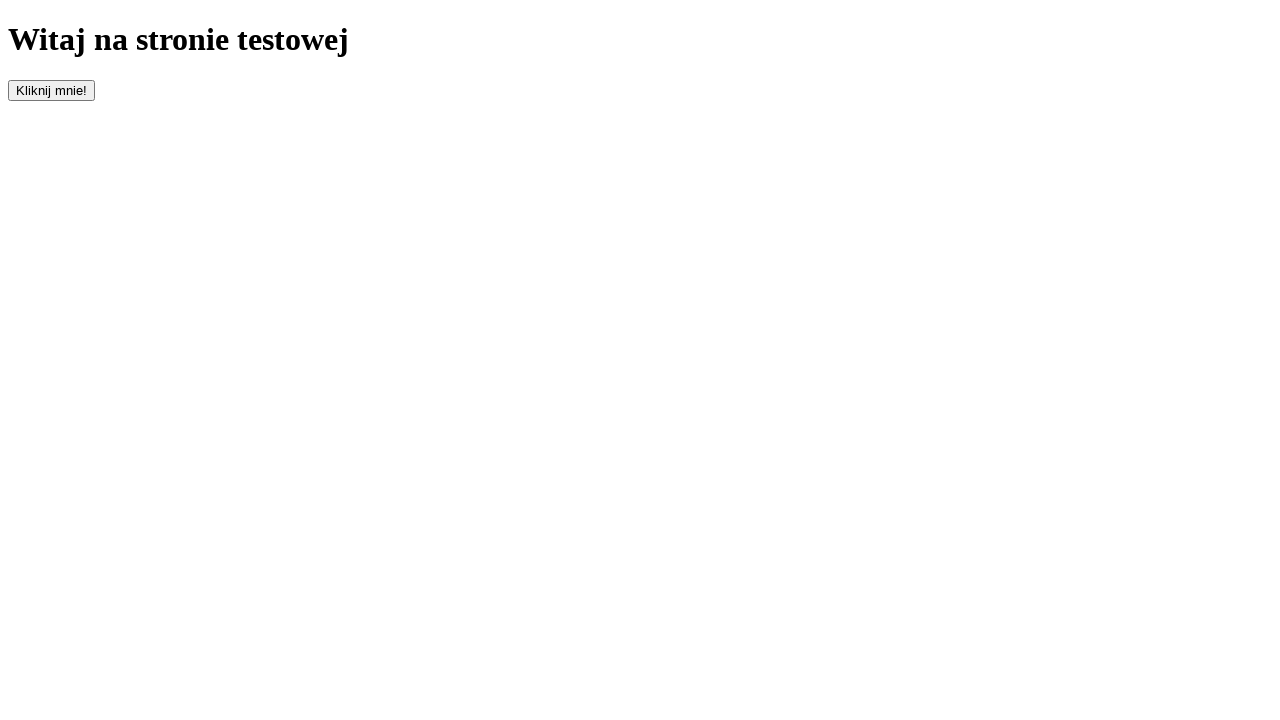

Clicked button with id 'clickOnMe' to trigger dynamic content loading at (52, 90) on #clickOnMe
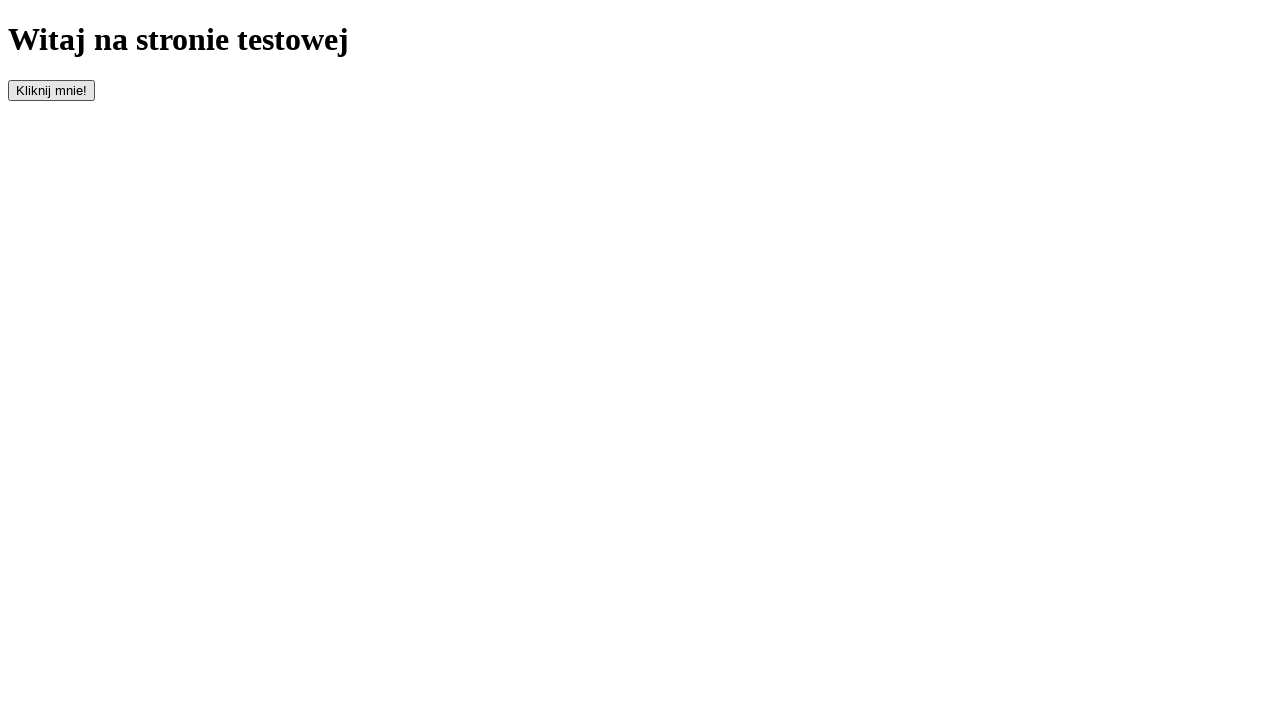

Waited for paragraph element to appear on the page
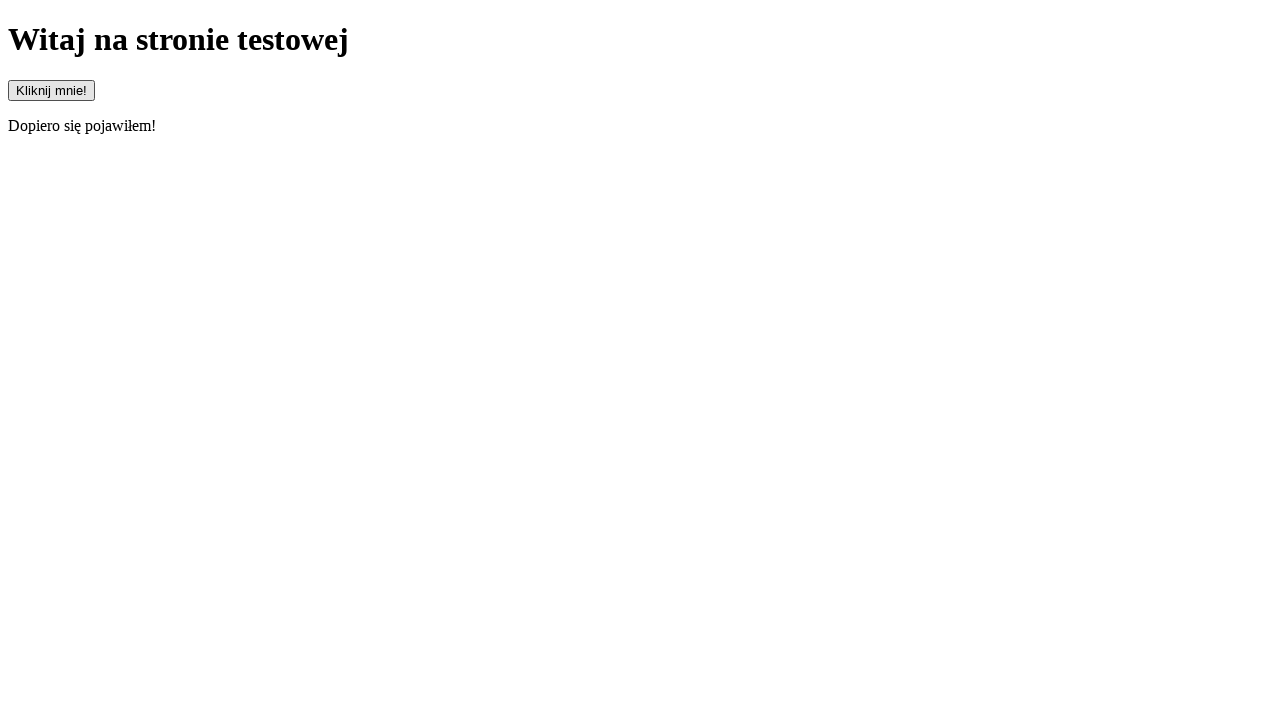

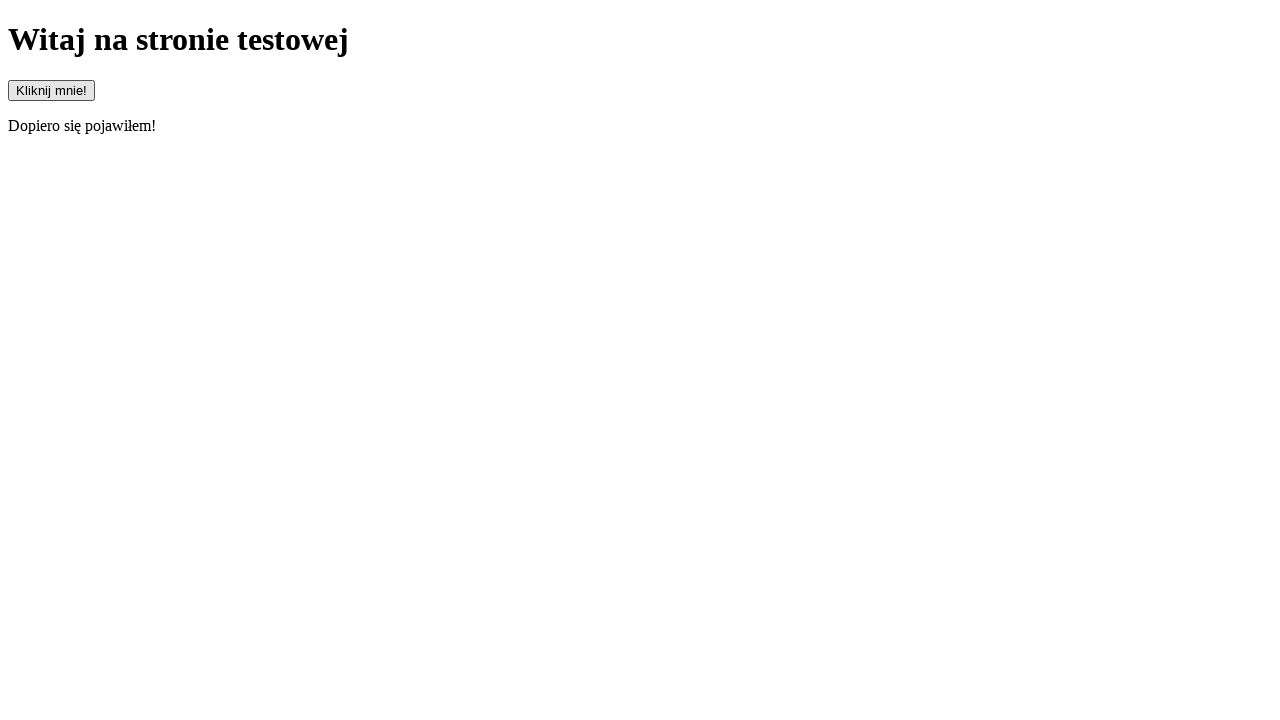